Navigates to the demo automation testing site and clicks the Skip Sign In button to reach the registration page

Starting URL: http://demo.automationtesting.in

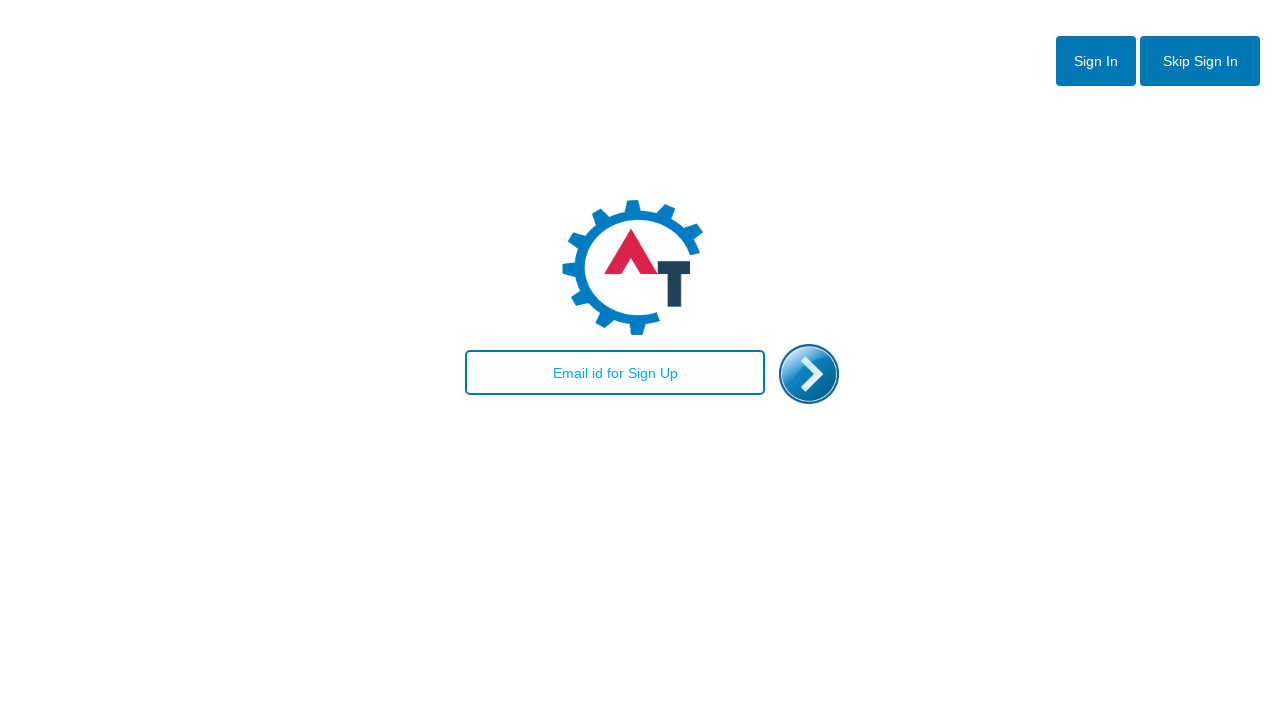

Clicked the Skip Sign In button at (1200, 61) on xpath=//button[(text()='Skip Sign In')]
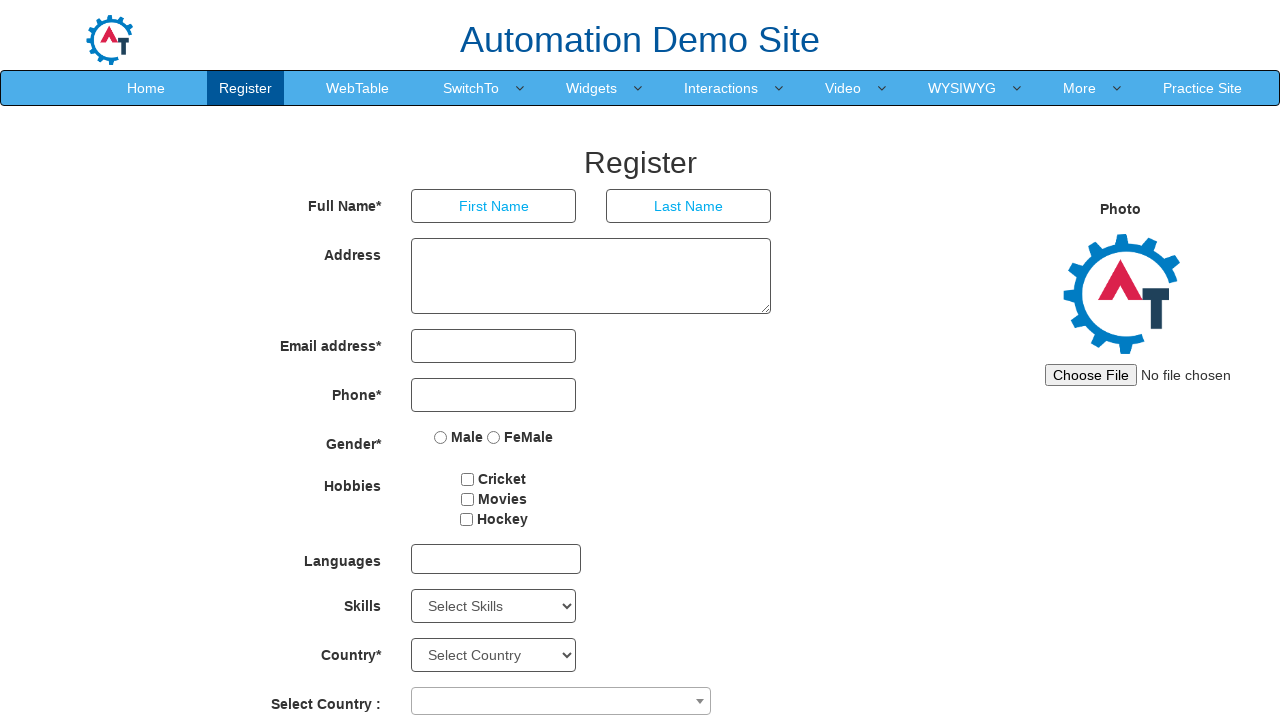

Confirmed navigation to the registration page
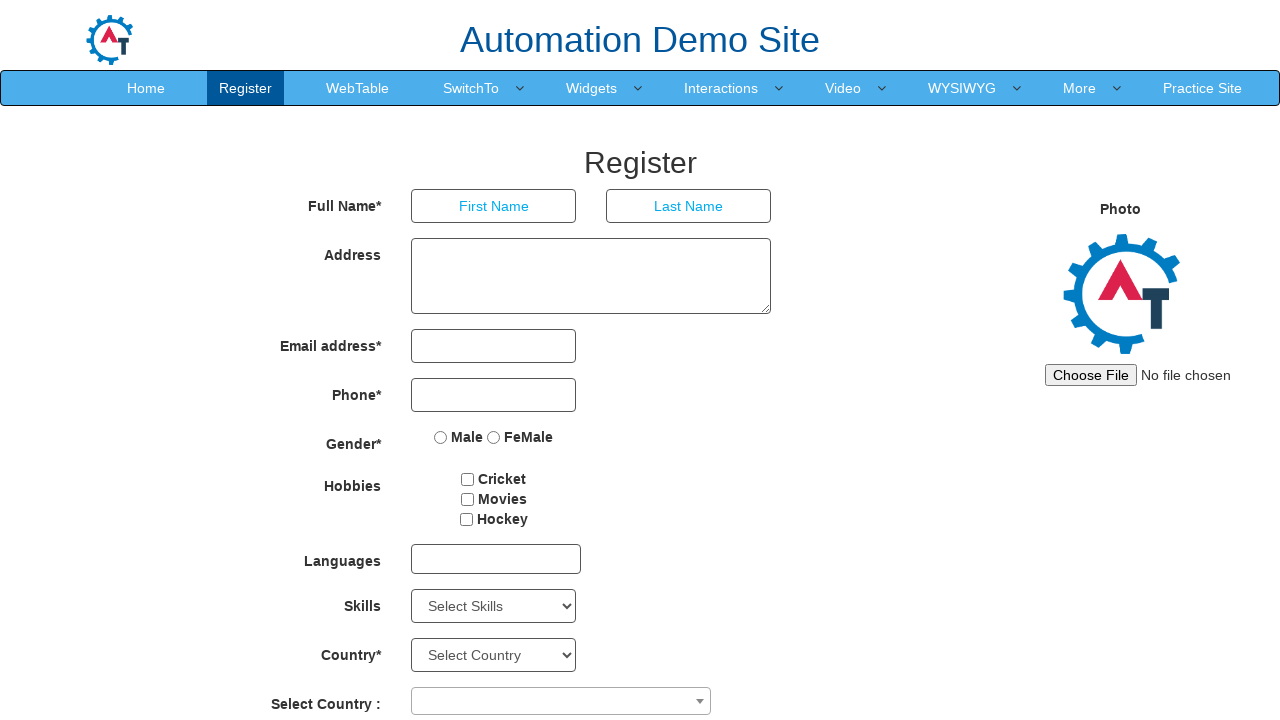

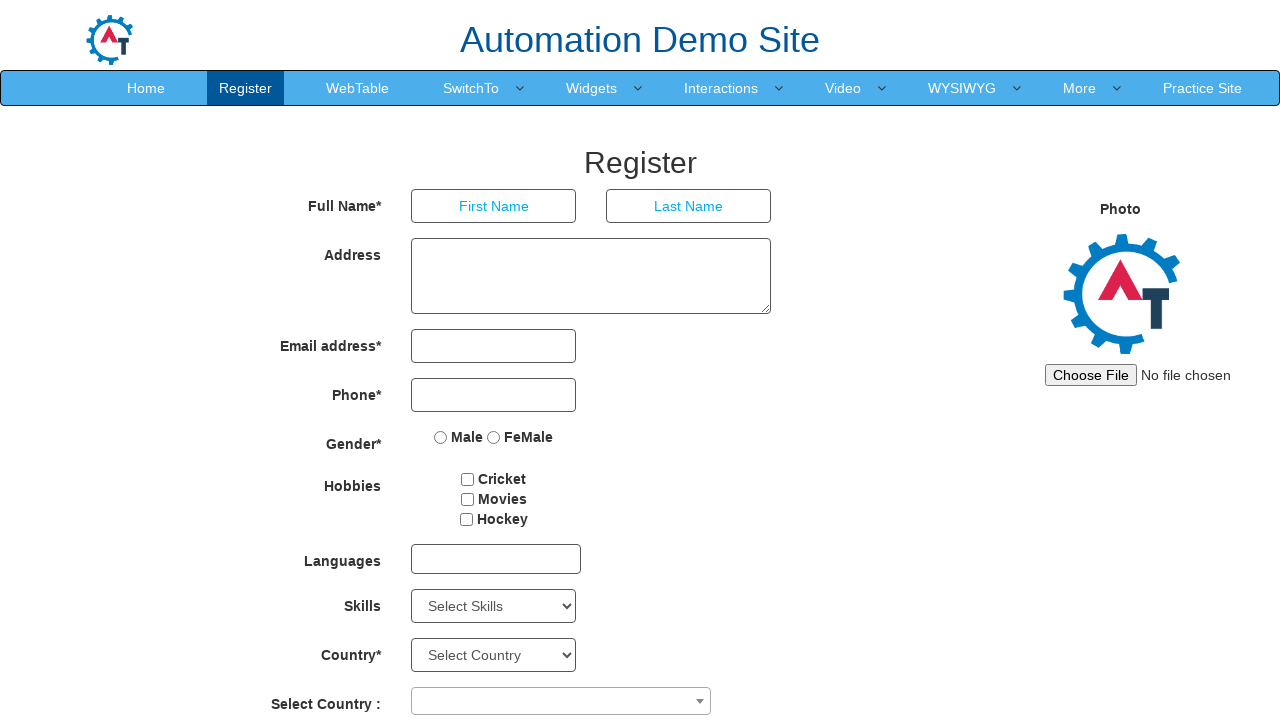